Simple test that navigates to the OTUS educational platform homepage and verifies the page loads

Starting URL: https://otus.ru/

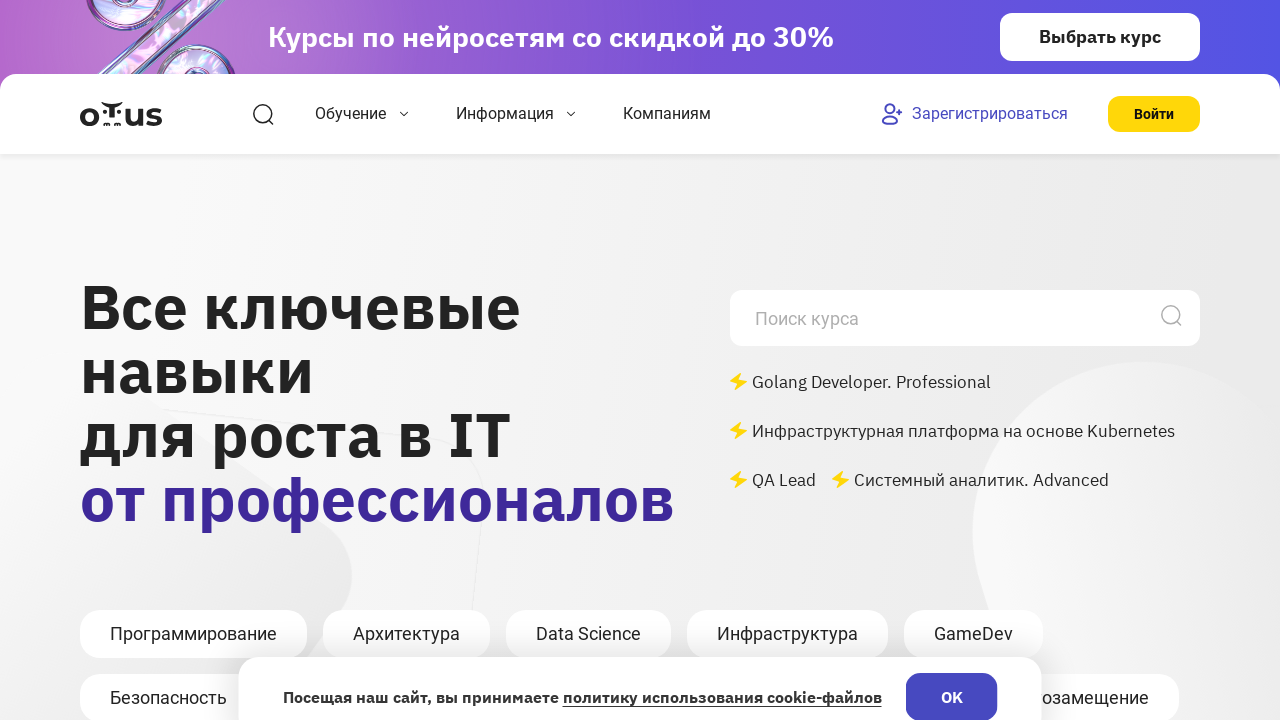

Waited for page DOM to fully load
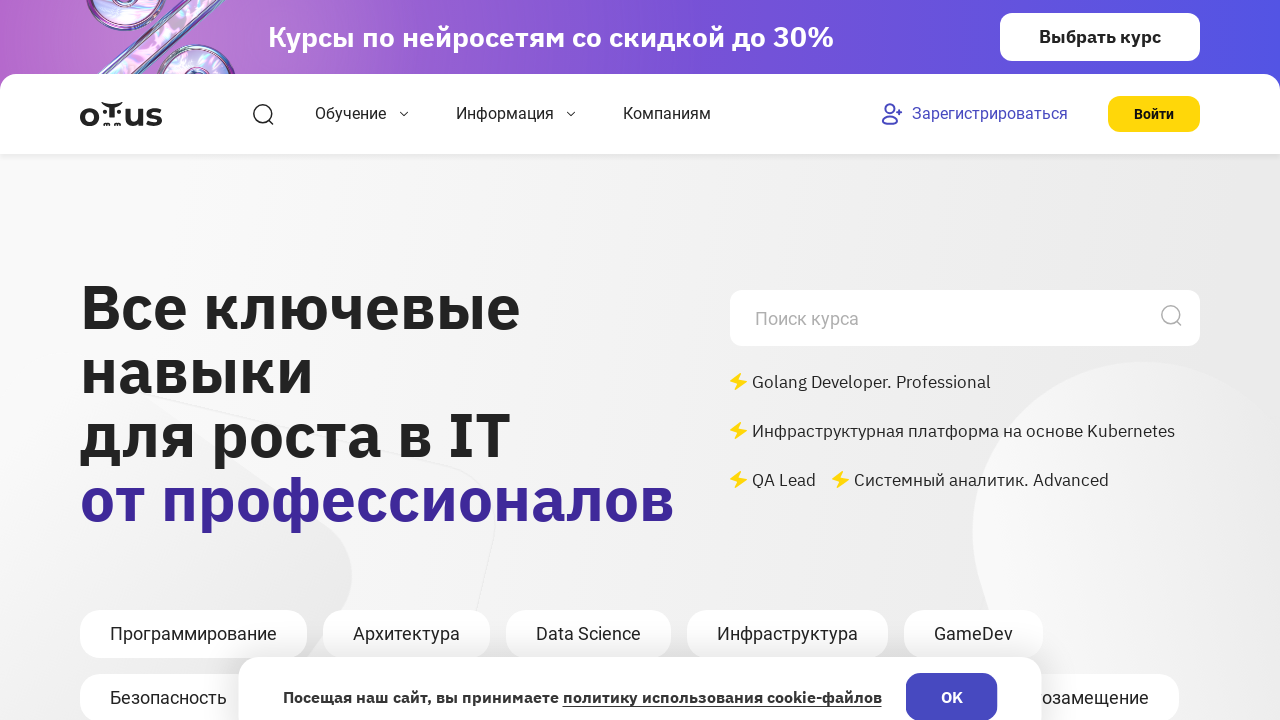

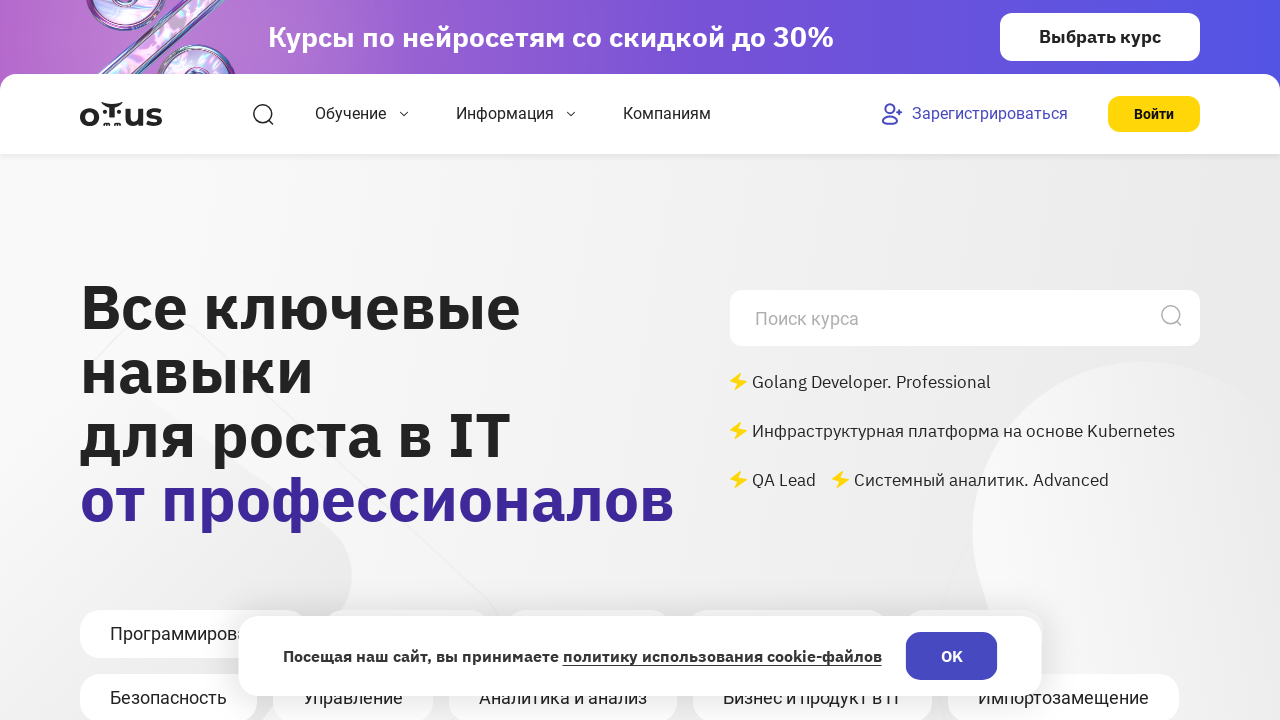